Tests right-click context menu functionality by performing a context click on the Download link. Note: The original script used Robot class for native OS menu navigation which cannot be replicated in Playwright.

Starting URL: https://www.selenium.dev

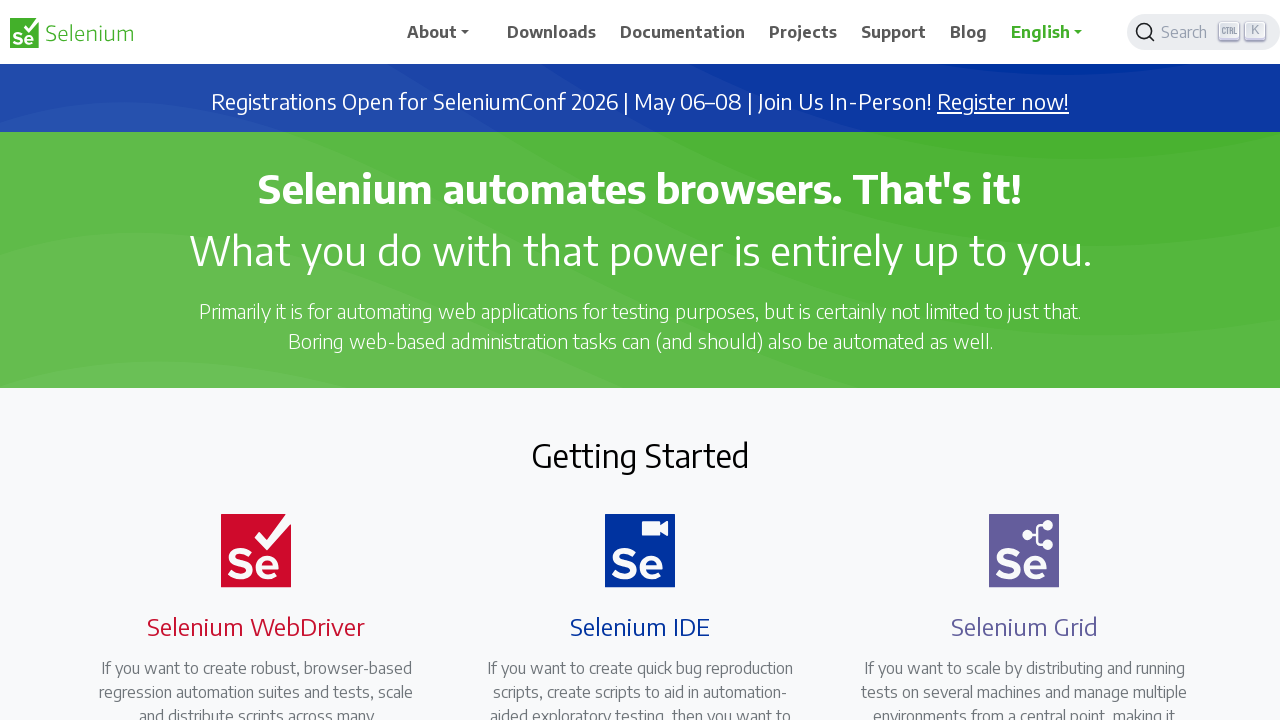

Waited for Downloads link to load
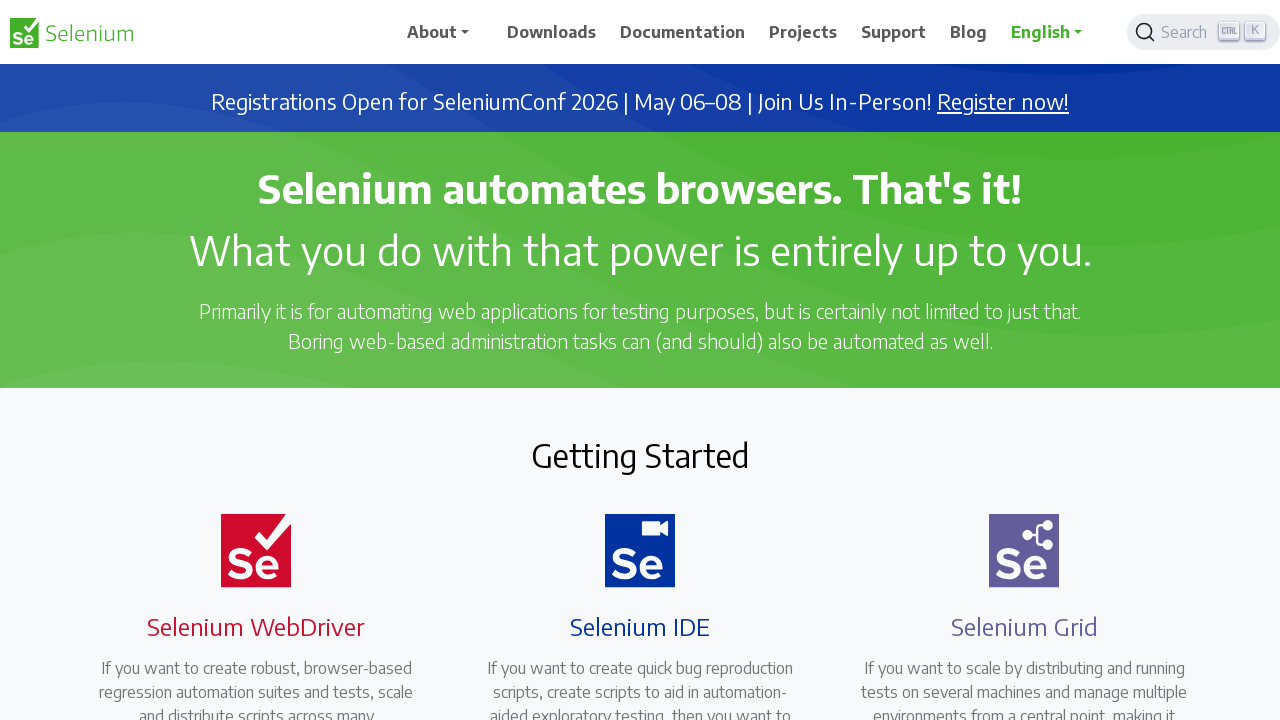

Right-clicked on Downloads link to open context menu at (552, 32) on text=Downloads
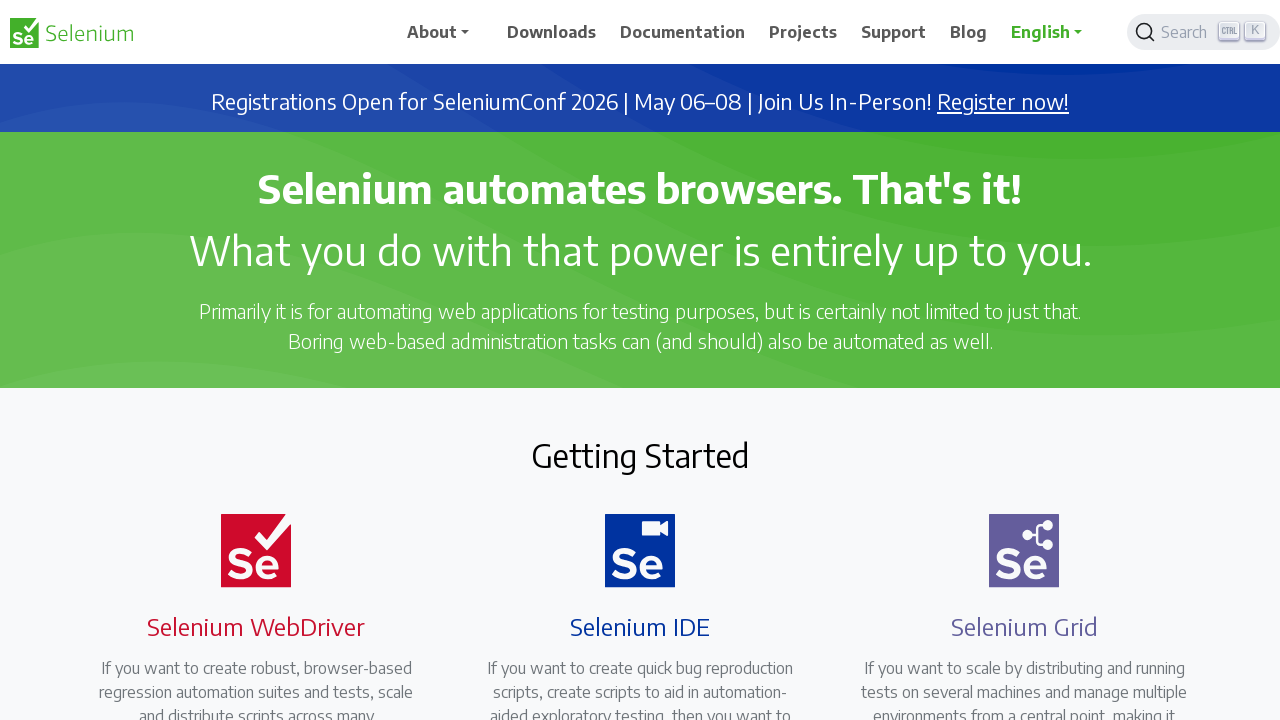

Waited 2 seconds to observe context menu
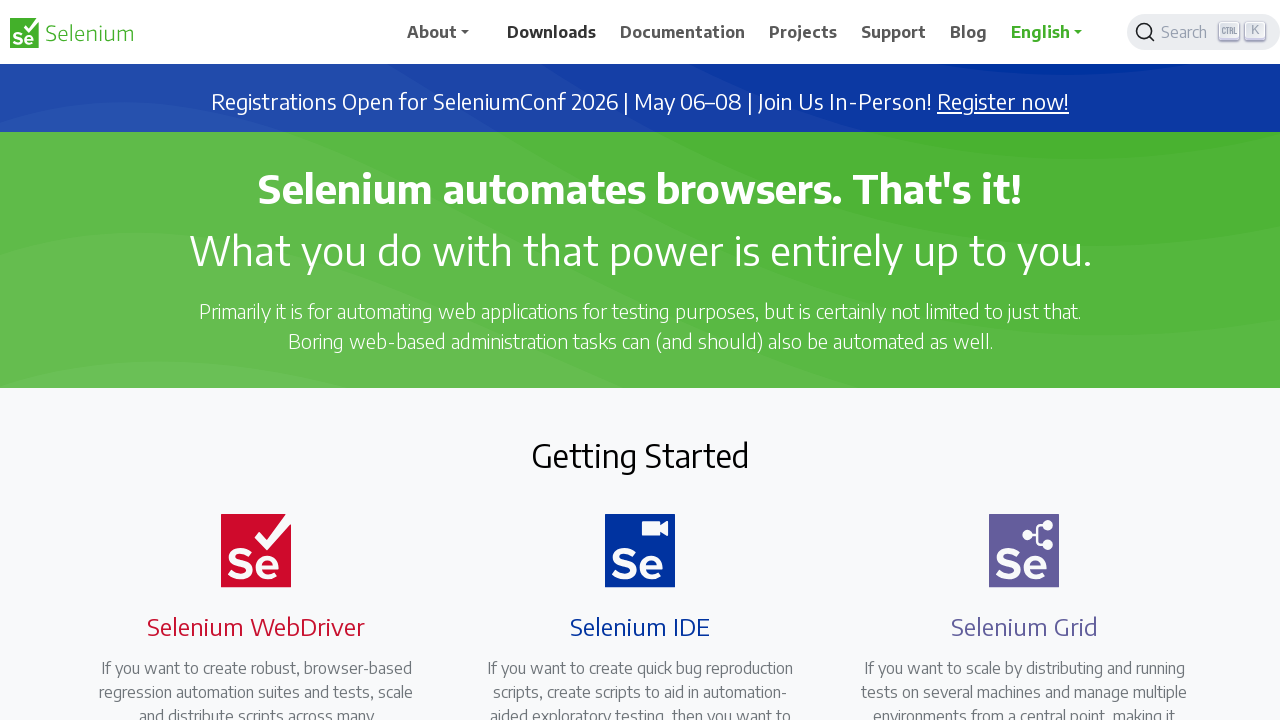

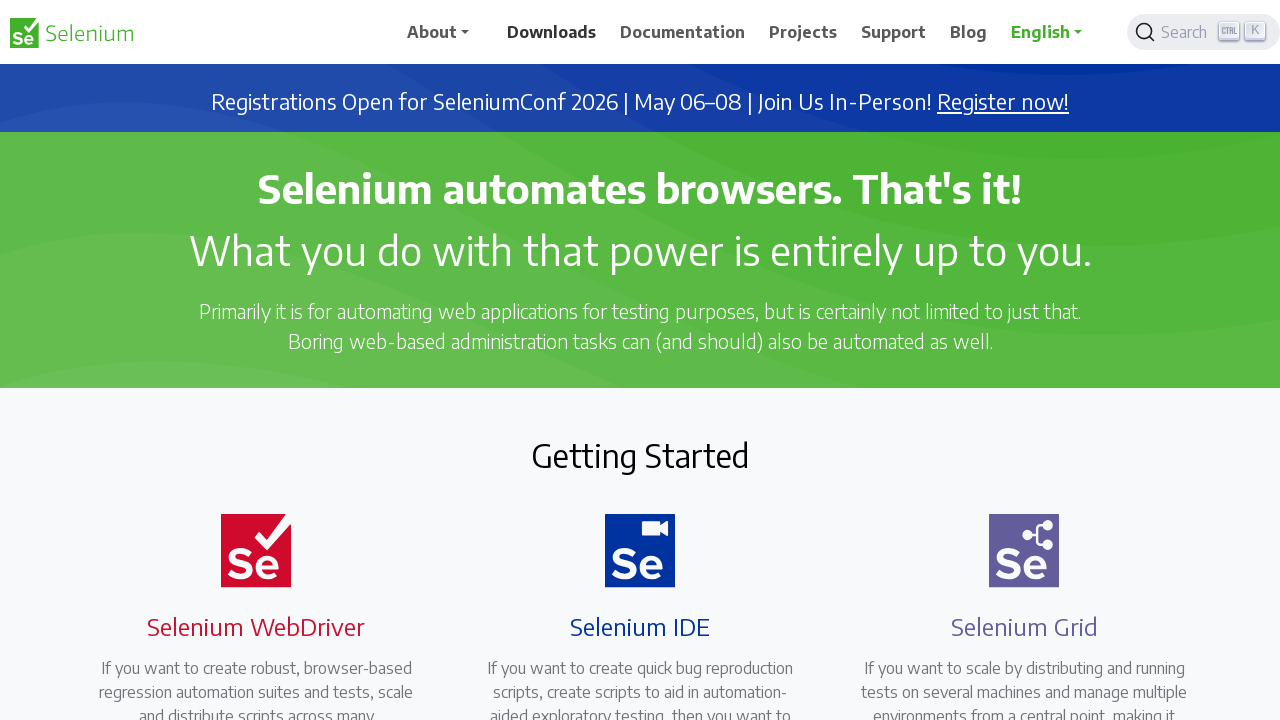